Tests various button properties including clicking to verify navigation, checking if a button is disabled, and finding button position on the page

Starting URL: https://www.leafground.com/button.xhtml

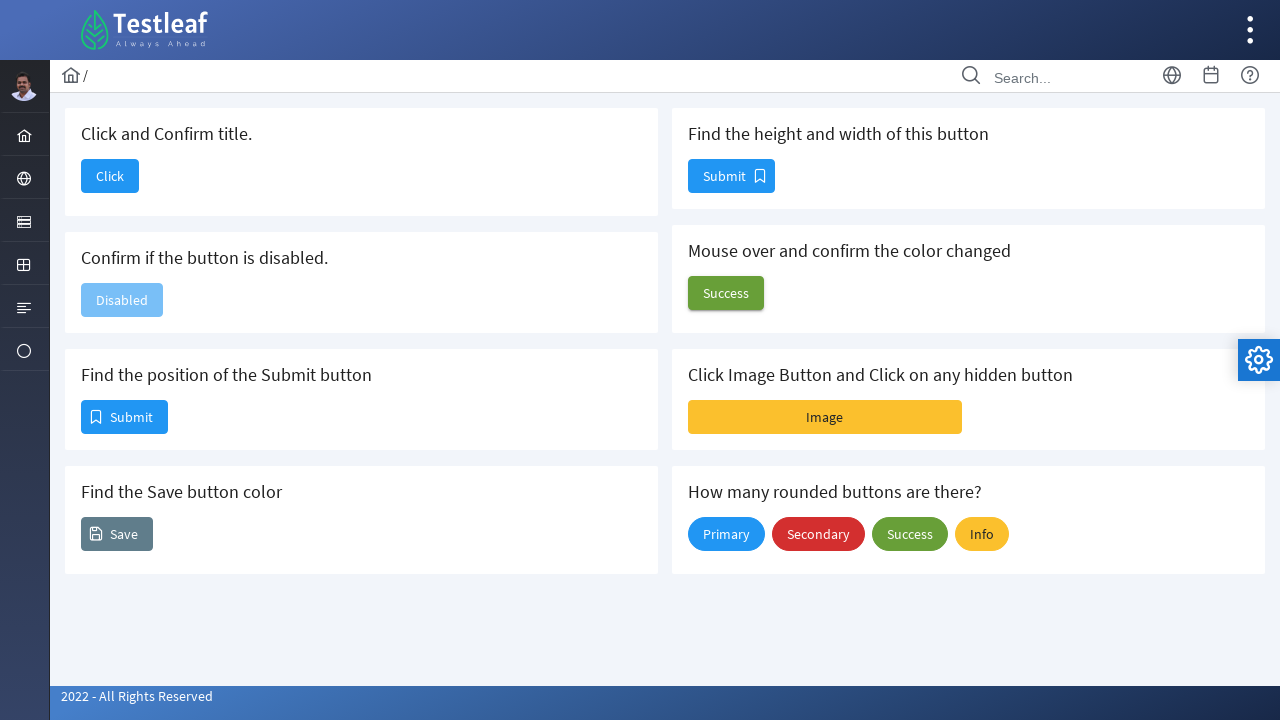

Clicked the 'Click' button to navigate at (110, 176) on xpath=//span[text()='Click']
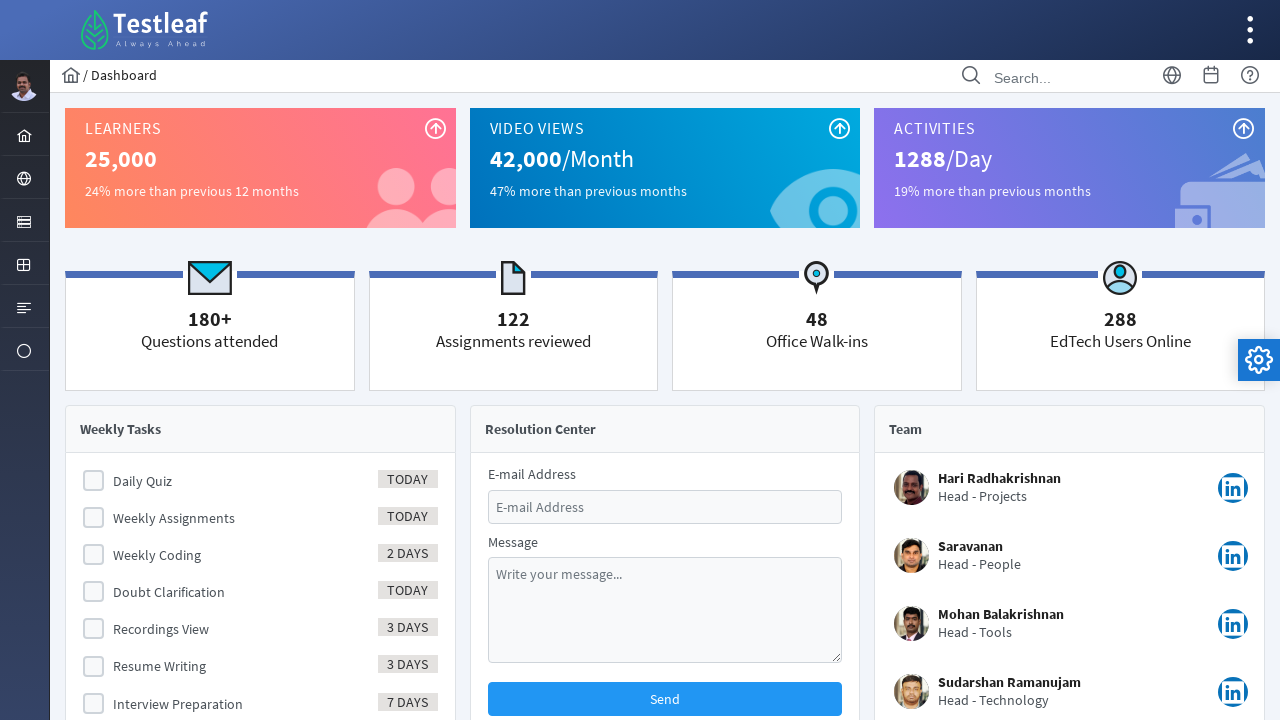

Waited for page load state to complete
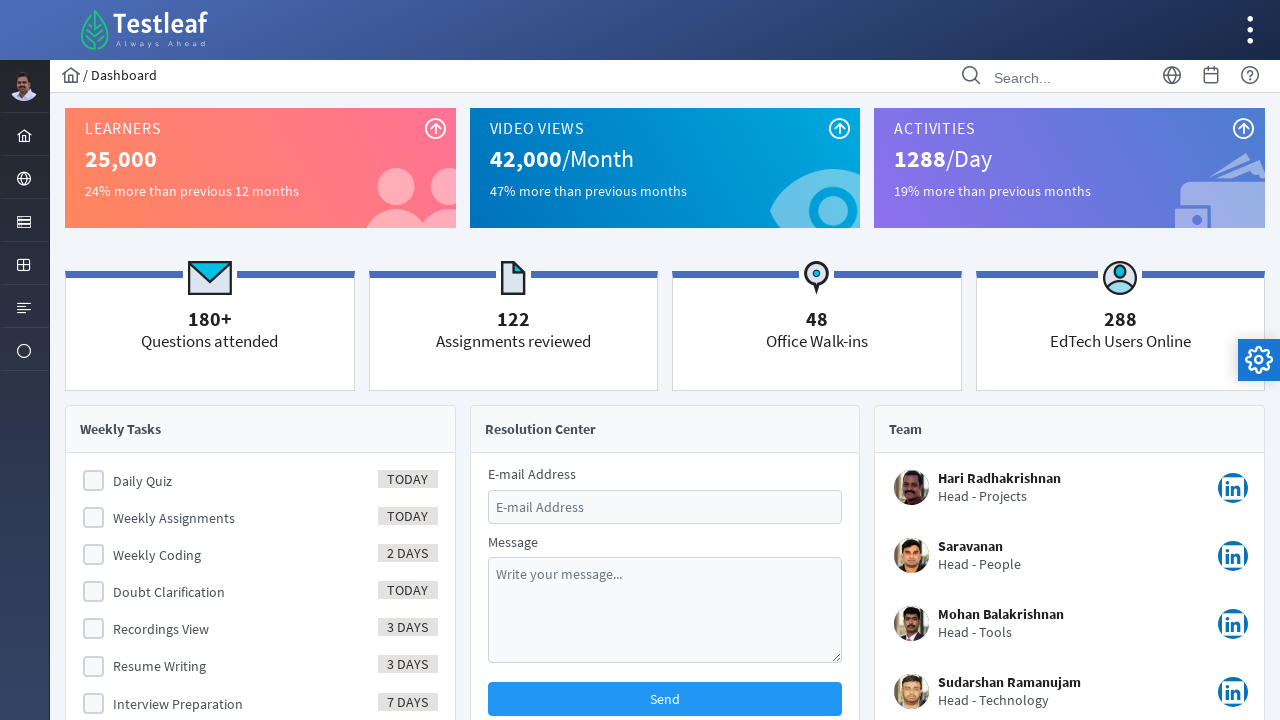

Verified page title contains 'Dashboard'
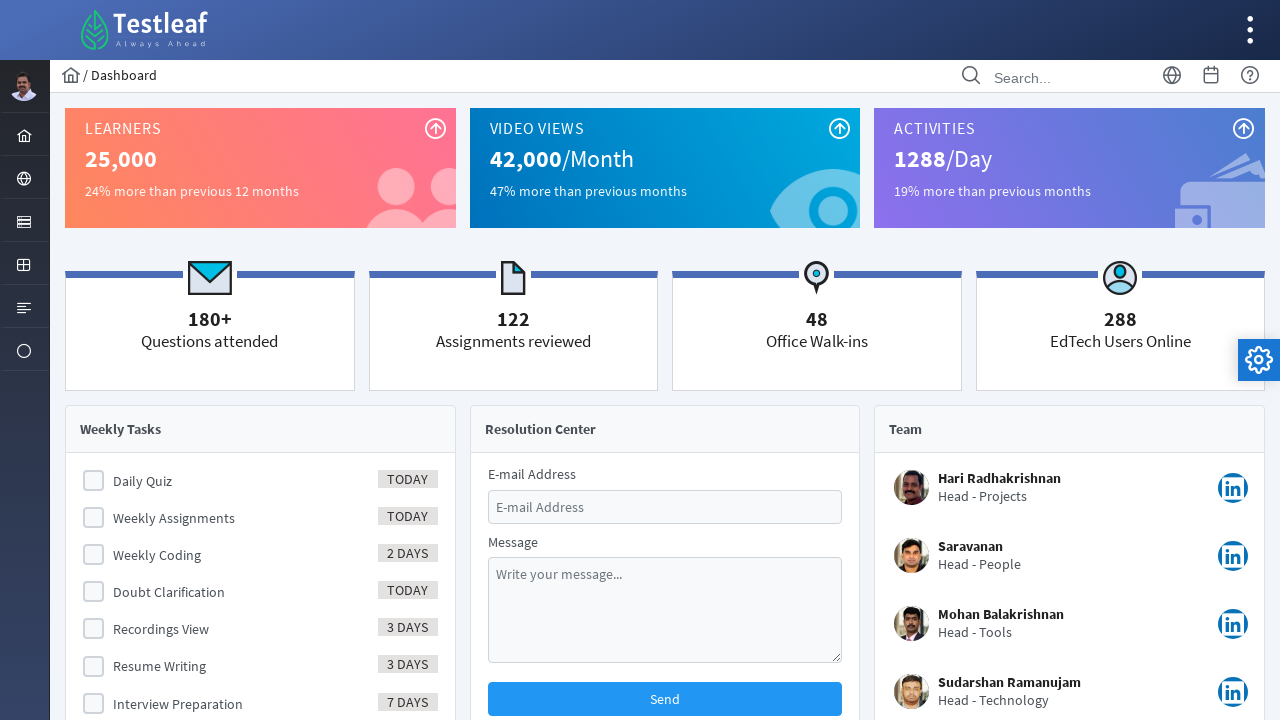

Navigated back to the button page
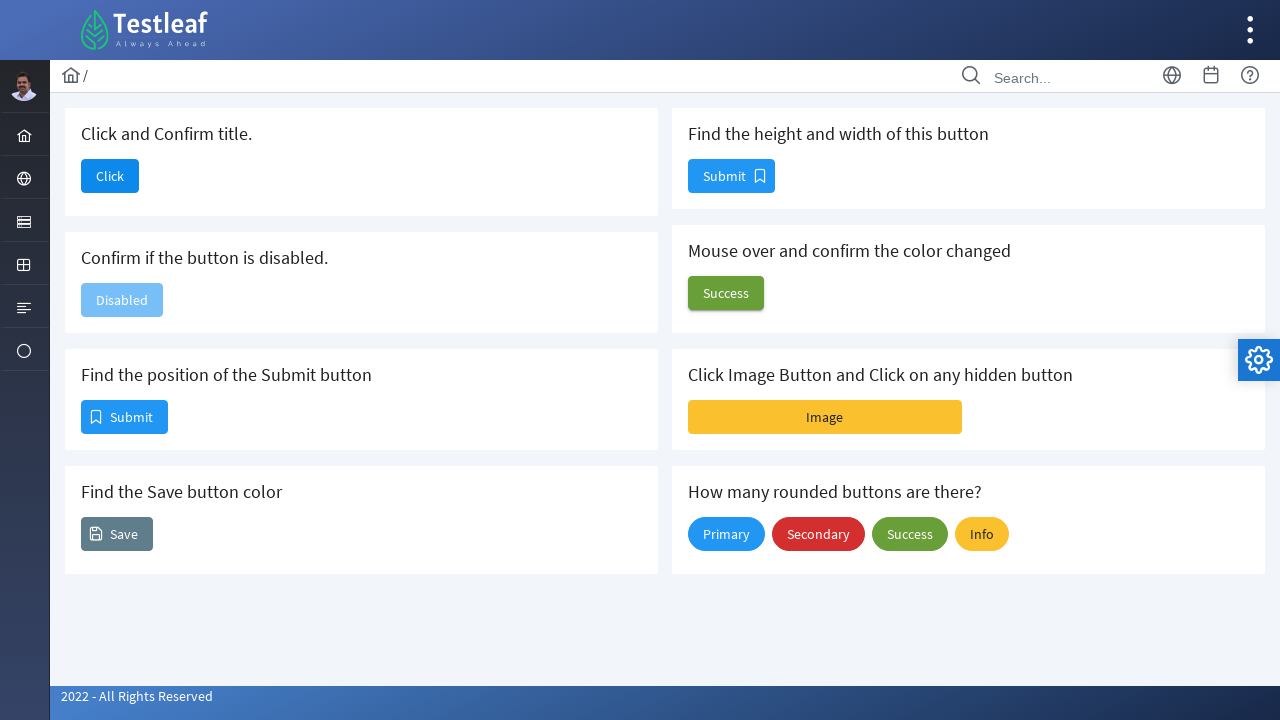

Located the disabled button element
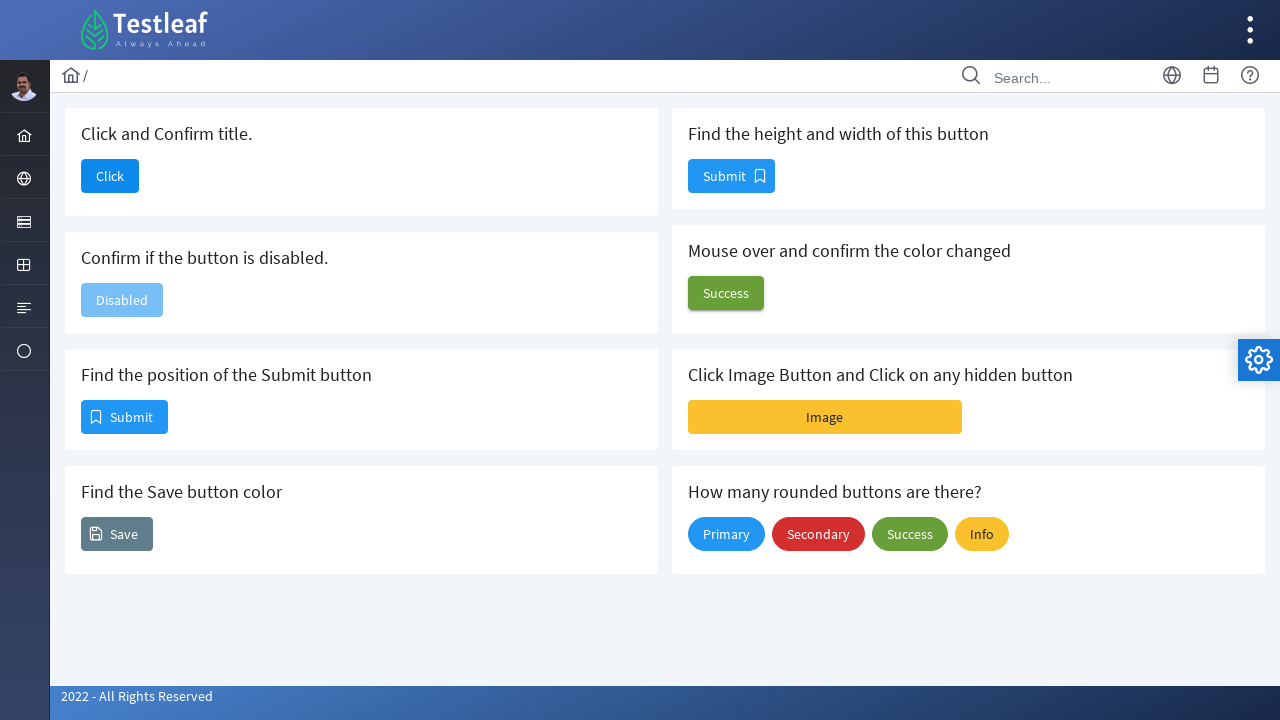

Checked if button is disabled: True
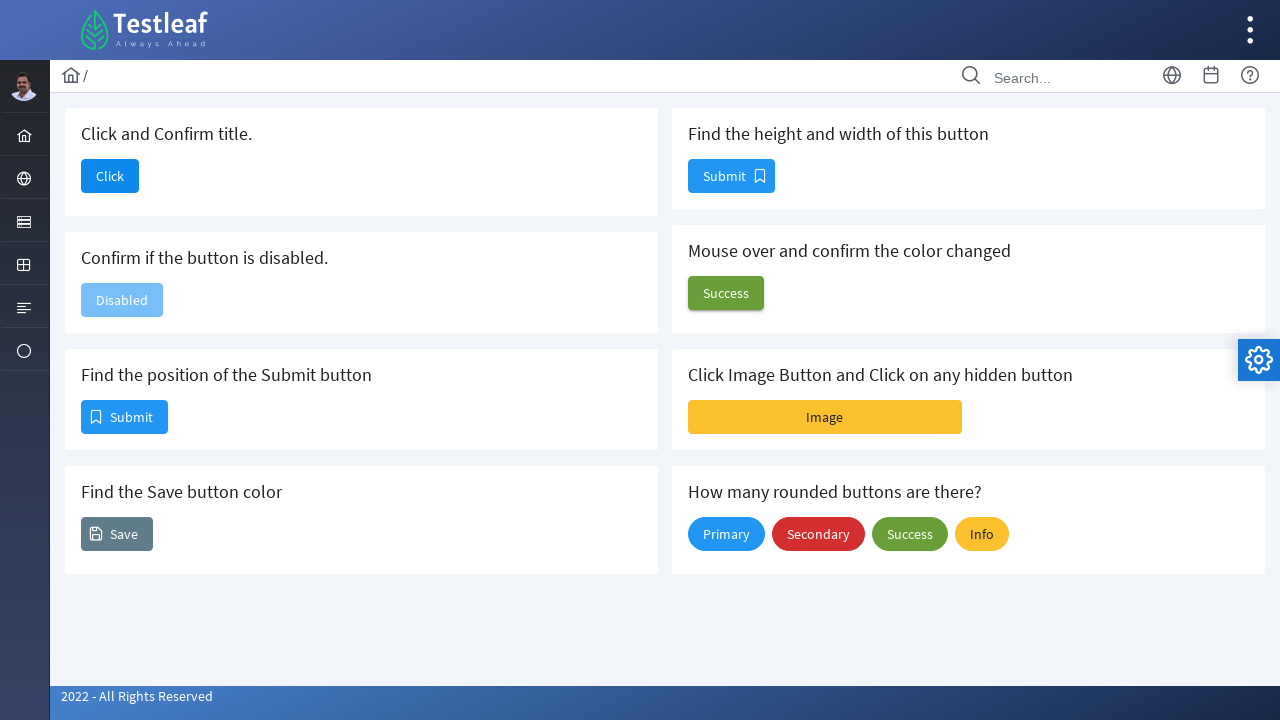

Located the Submit button element
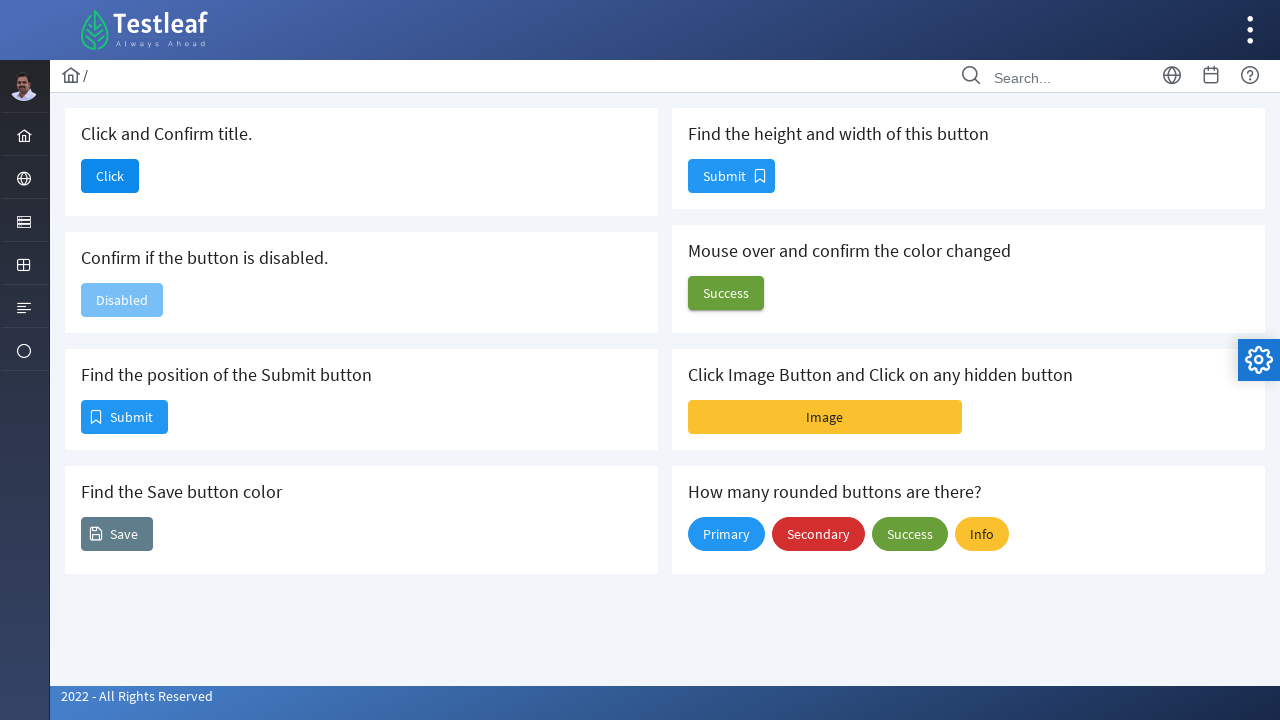

Retrieved Submit button position: x=81, y=400
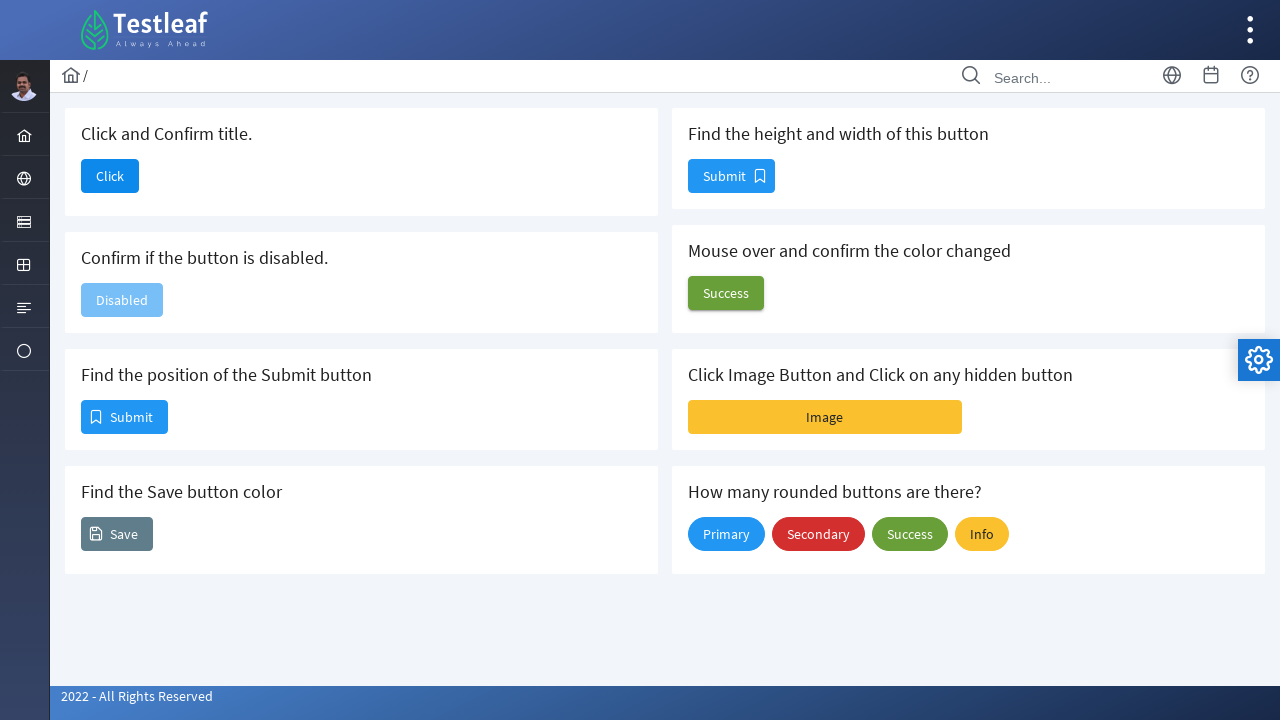

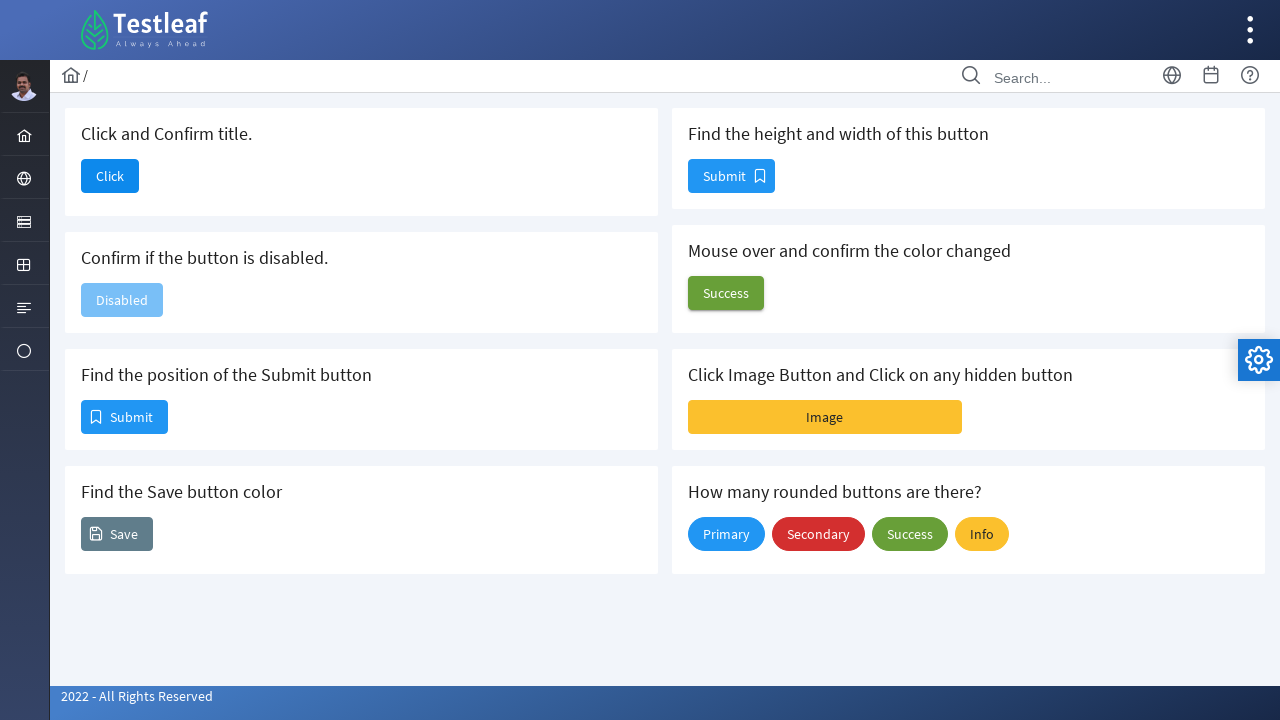